Tests JavaScript alert, prompt, and confirm dialog interactions on a tutorial page by triggering various dialog types, entering text, accepting/dismissing them, and verifying the dialog content and results.

Starting URL: https://javascript.info/alert-prompt-confirm

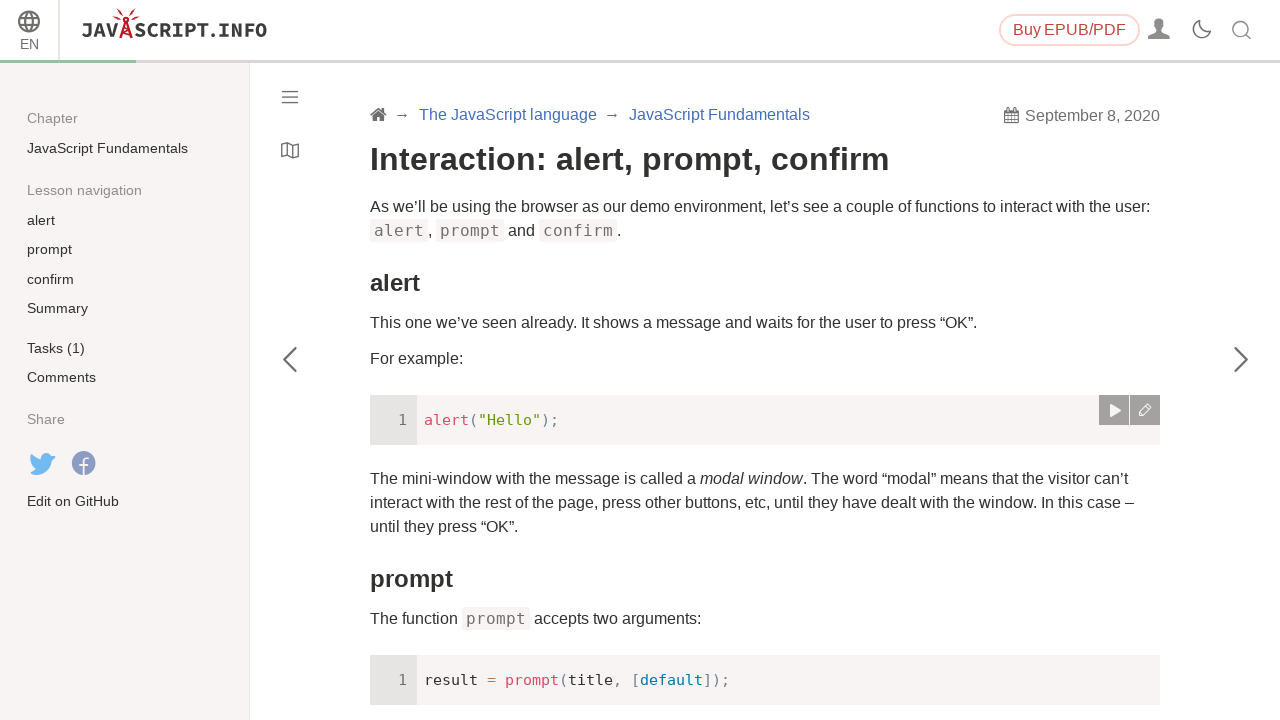

Alert run button located and visible
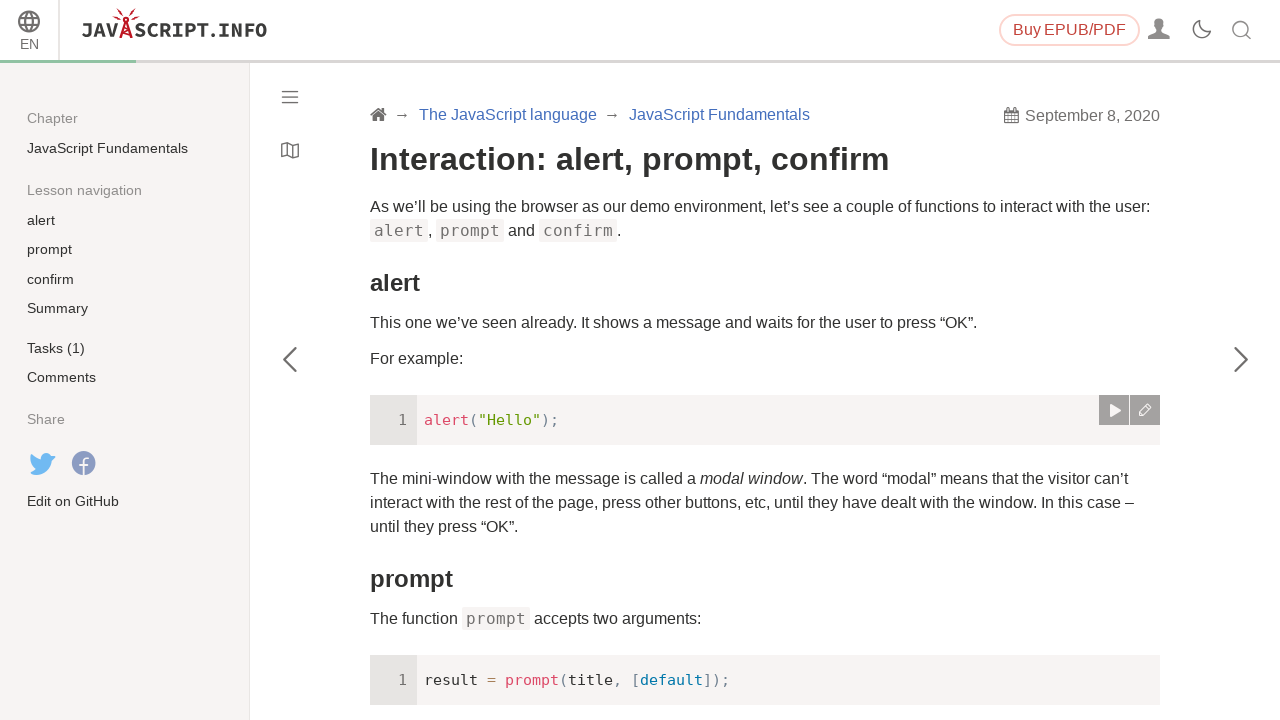

Dialog handler registered for alert
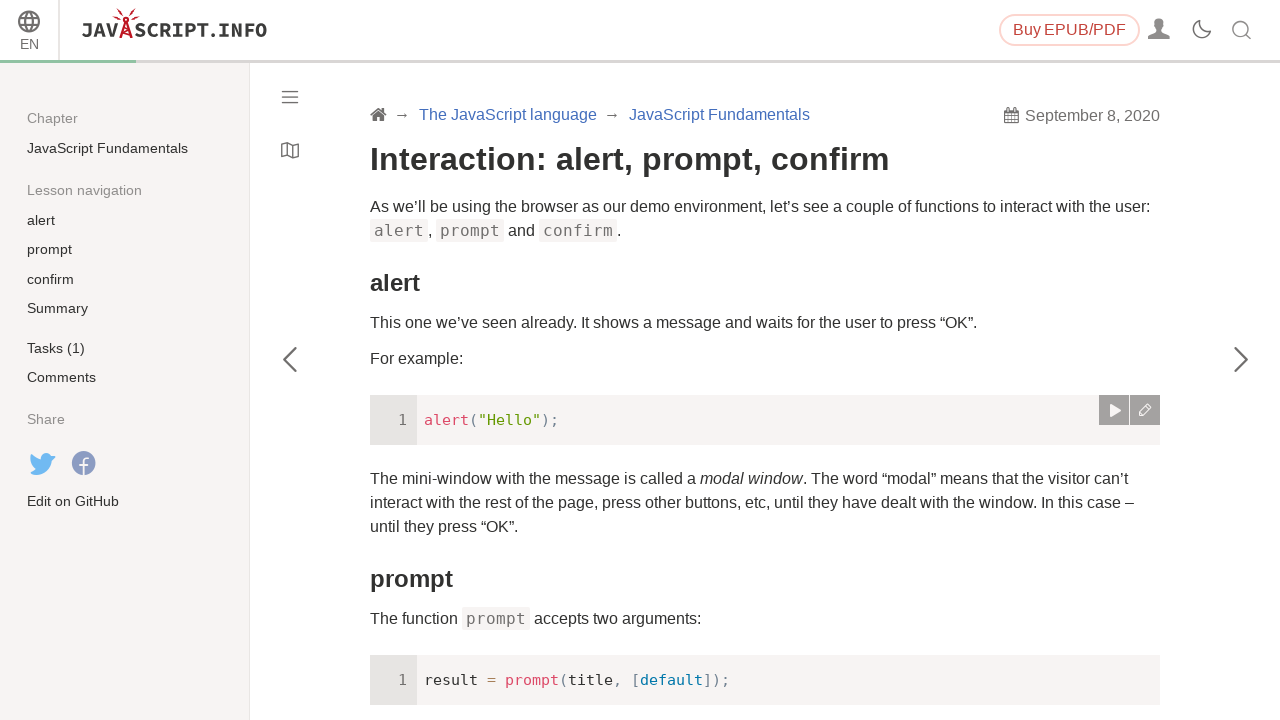

Clicked alert run button and accepted dialog at (1114, 410) on (//a[@data-action='run'])[1]
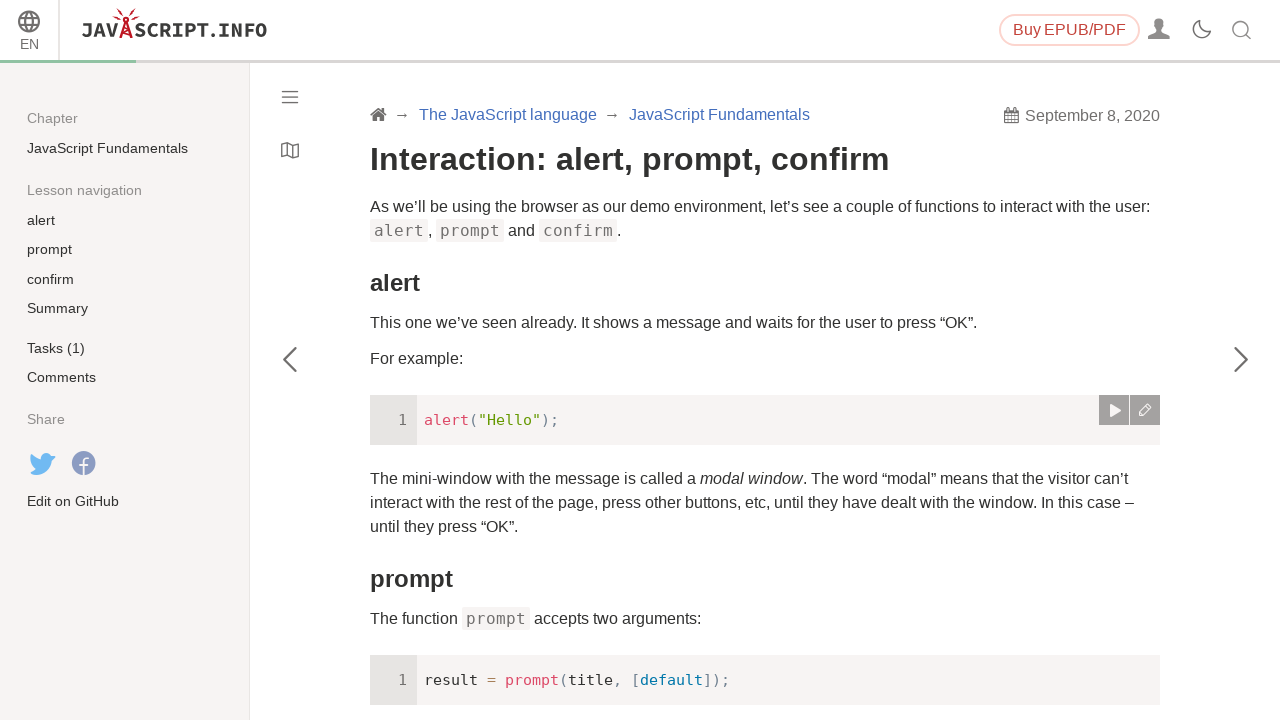

Prompt run button located and visible
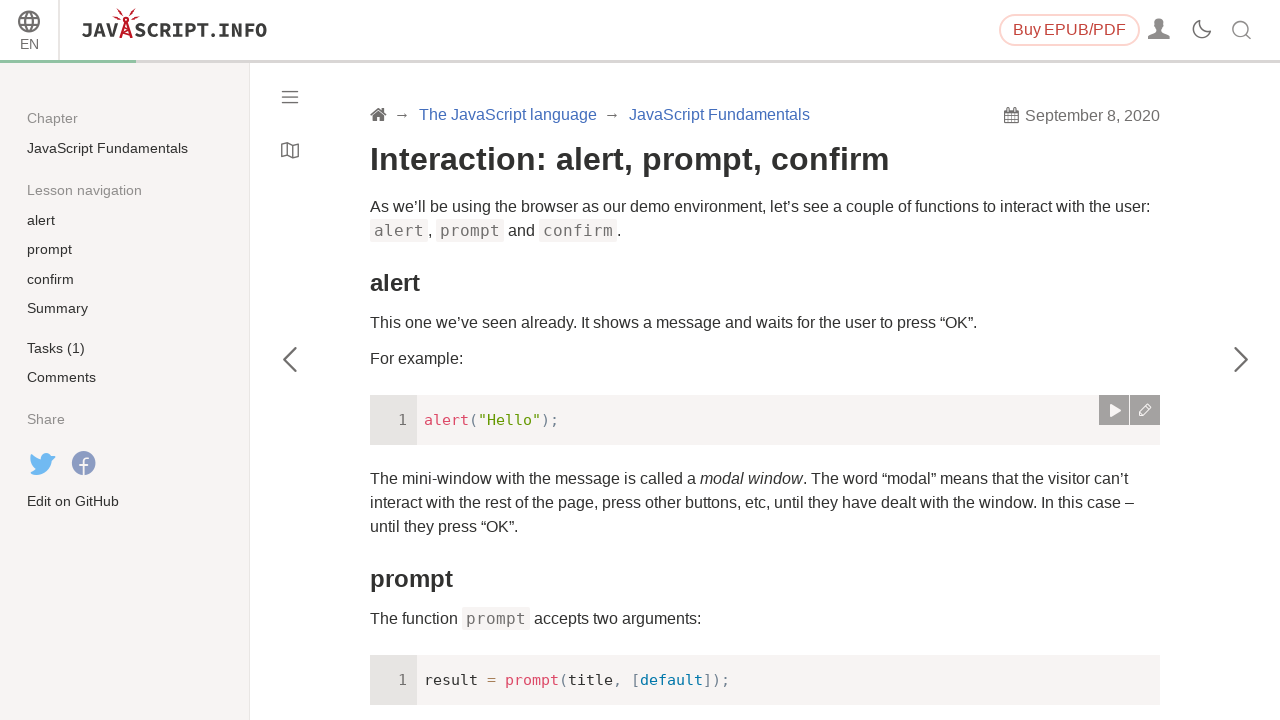

Dialog handler registered for prompt accept scenario
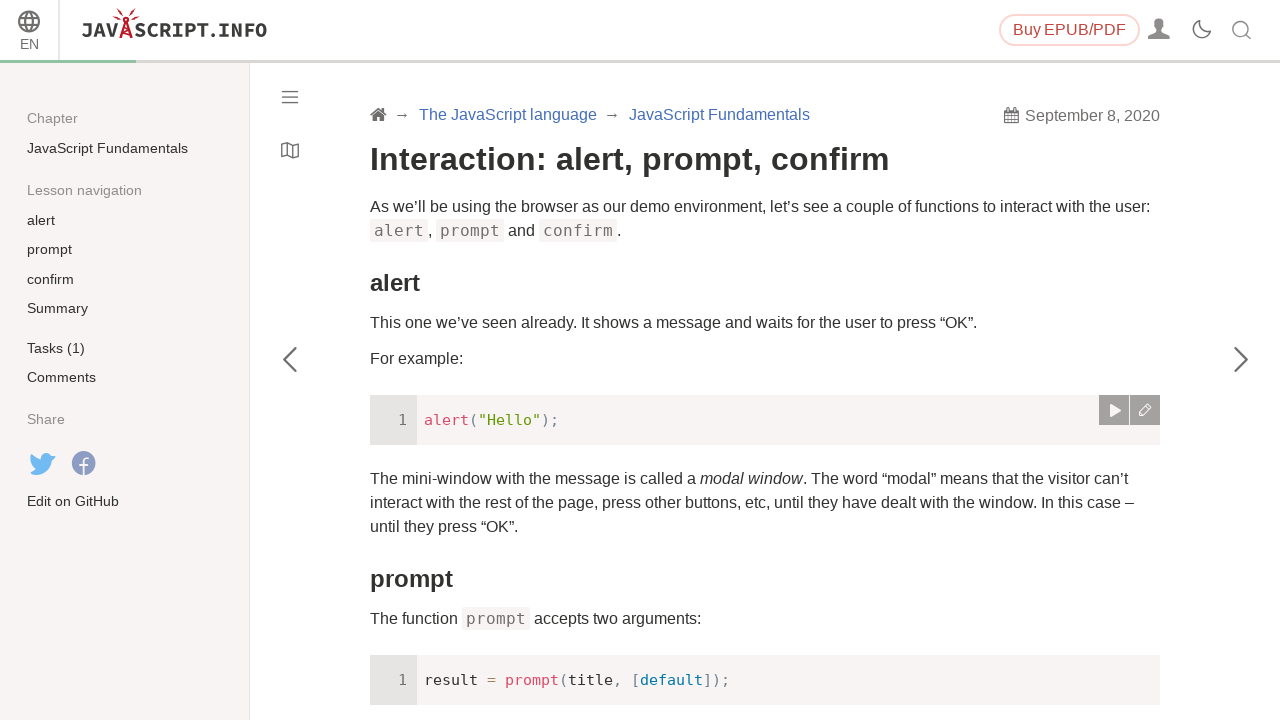

Clicked prompt run button at (1114, 360) on (//a[@data-action='run'])[2]
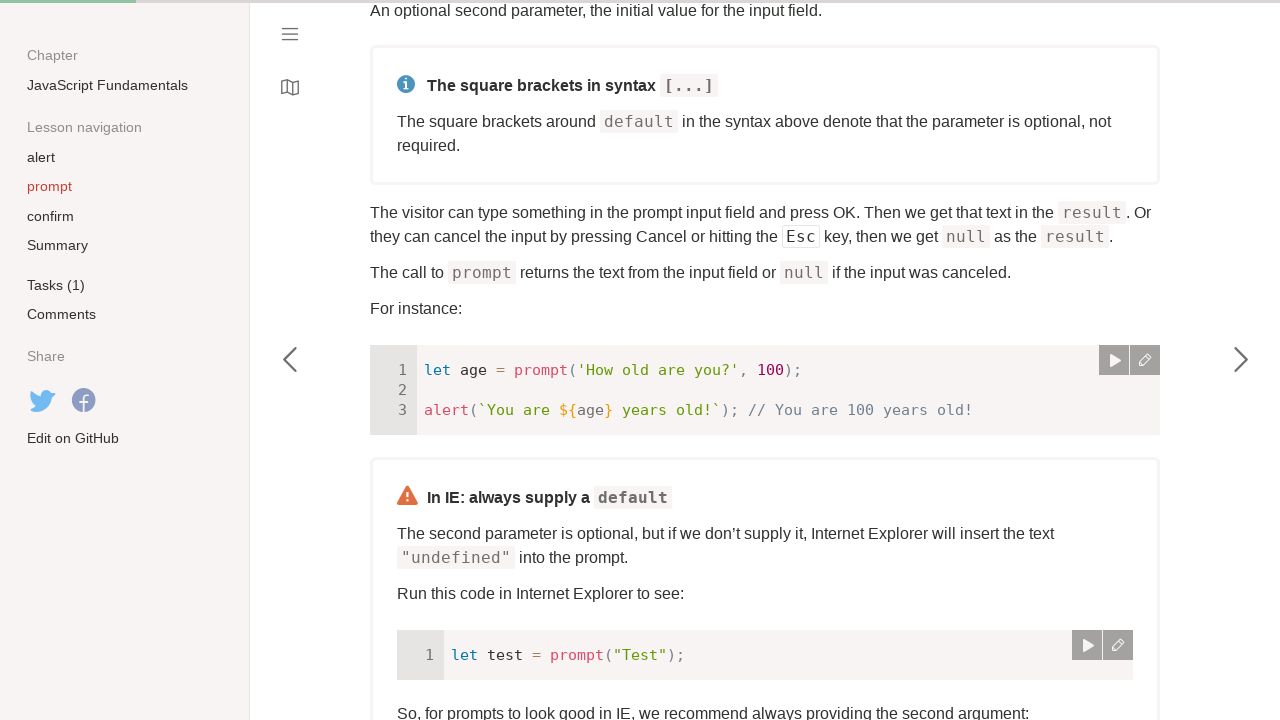

Waited for prompt dialogs to complete
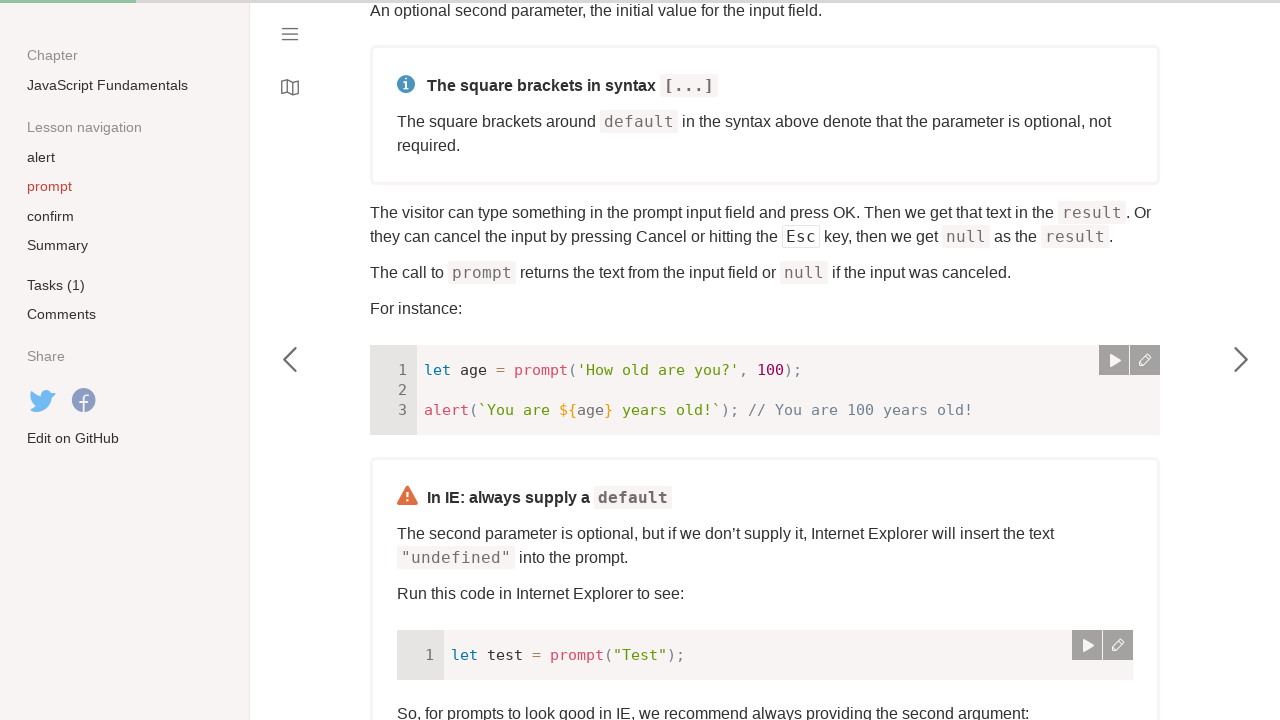

Removed prompt accept dialog handler
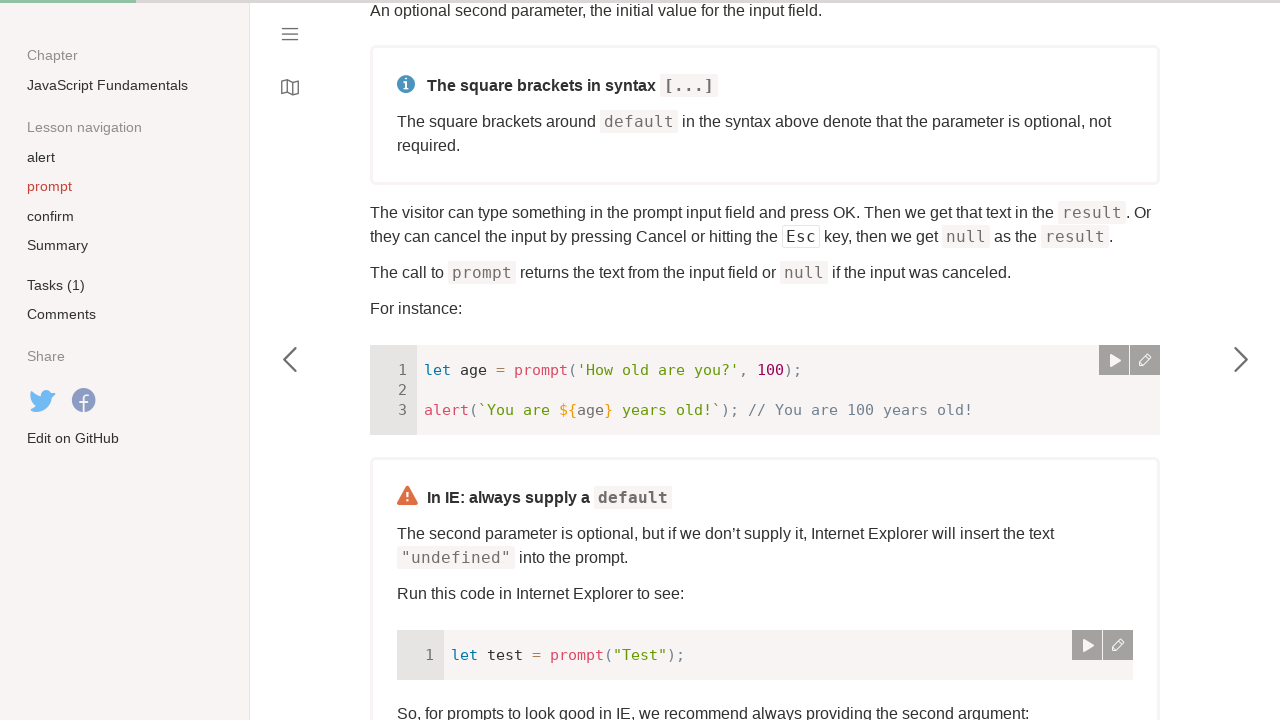

Dialog handler registered for prompt cancel scenario
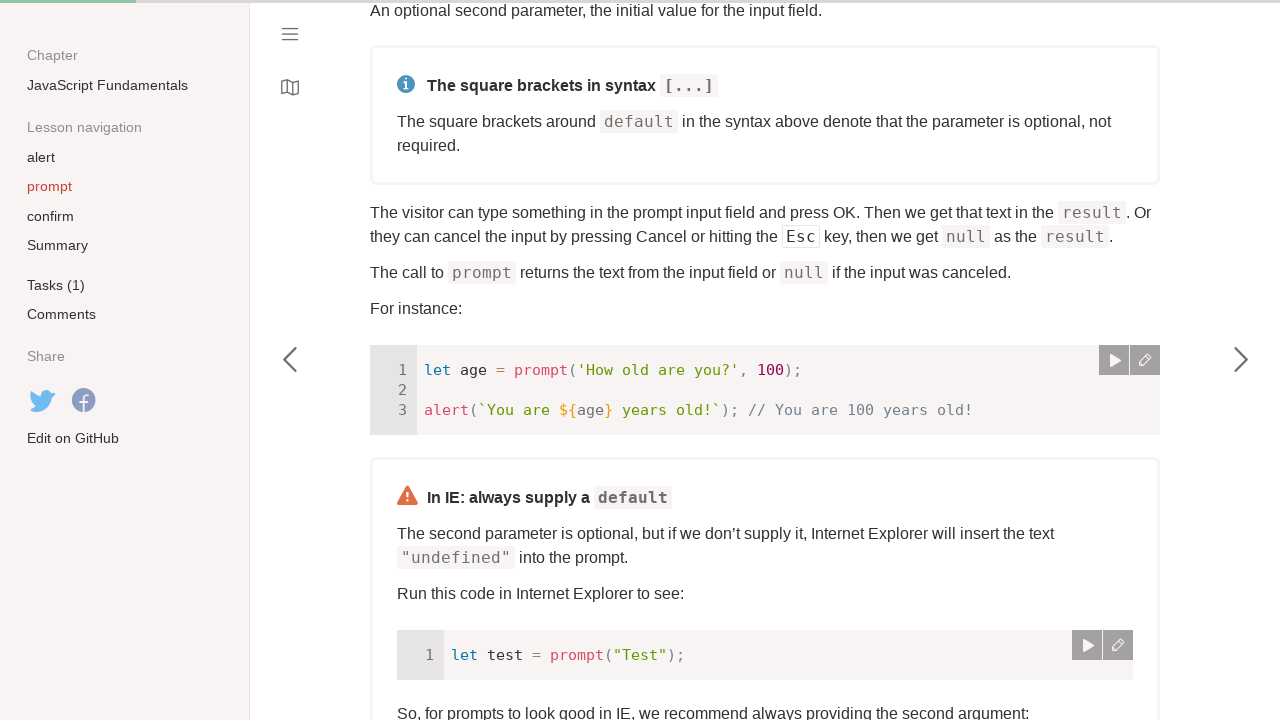

Clicked prompt run button to test cancel at (1114, 360) on (//a[@data-action='run'])[2]
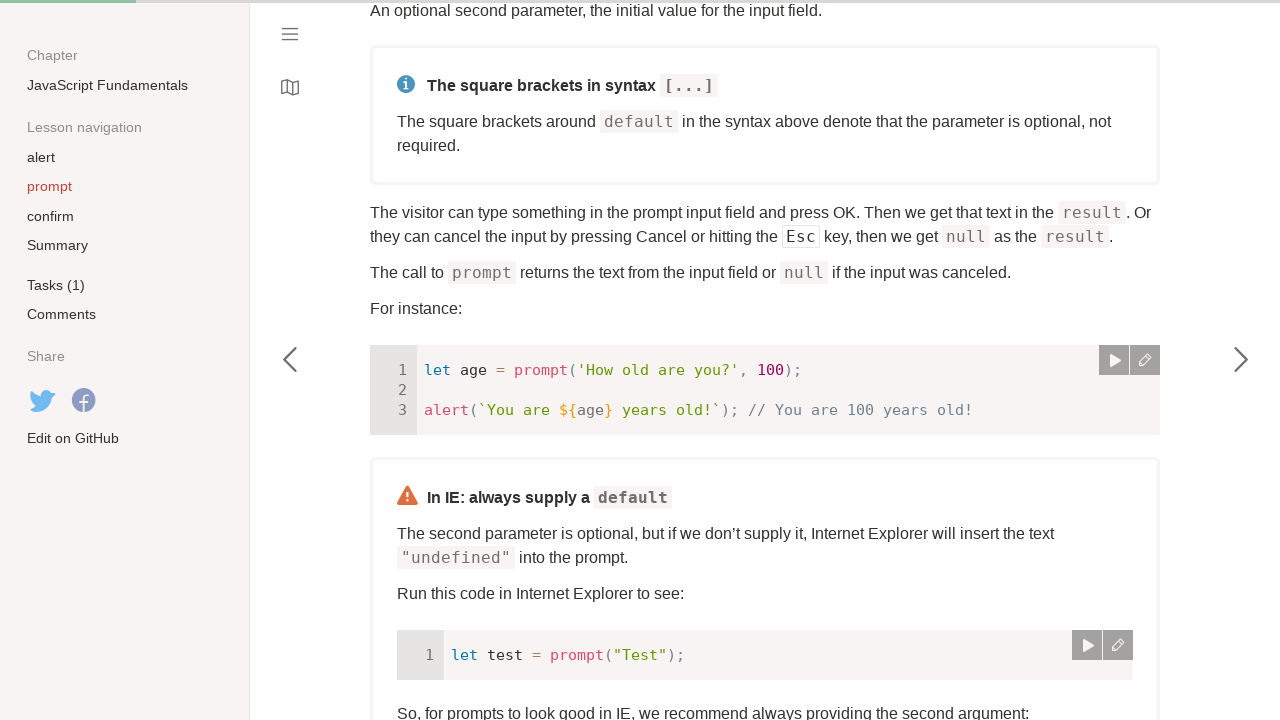

Waited for prompt cancel dialogs to complete
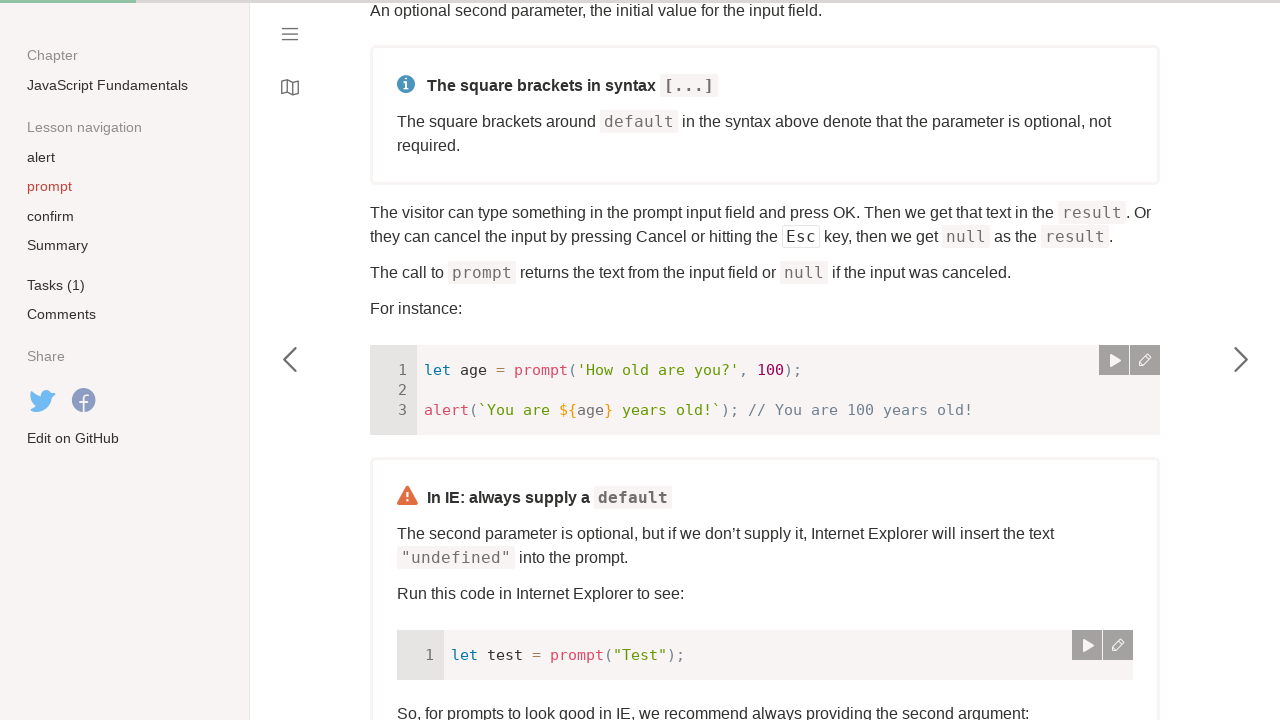

Removed prompt cancel dialog handler
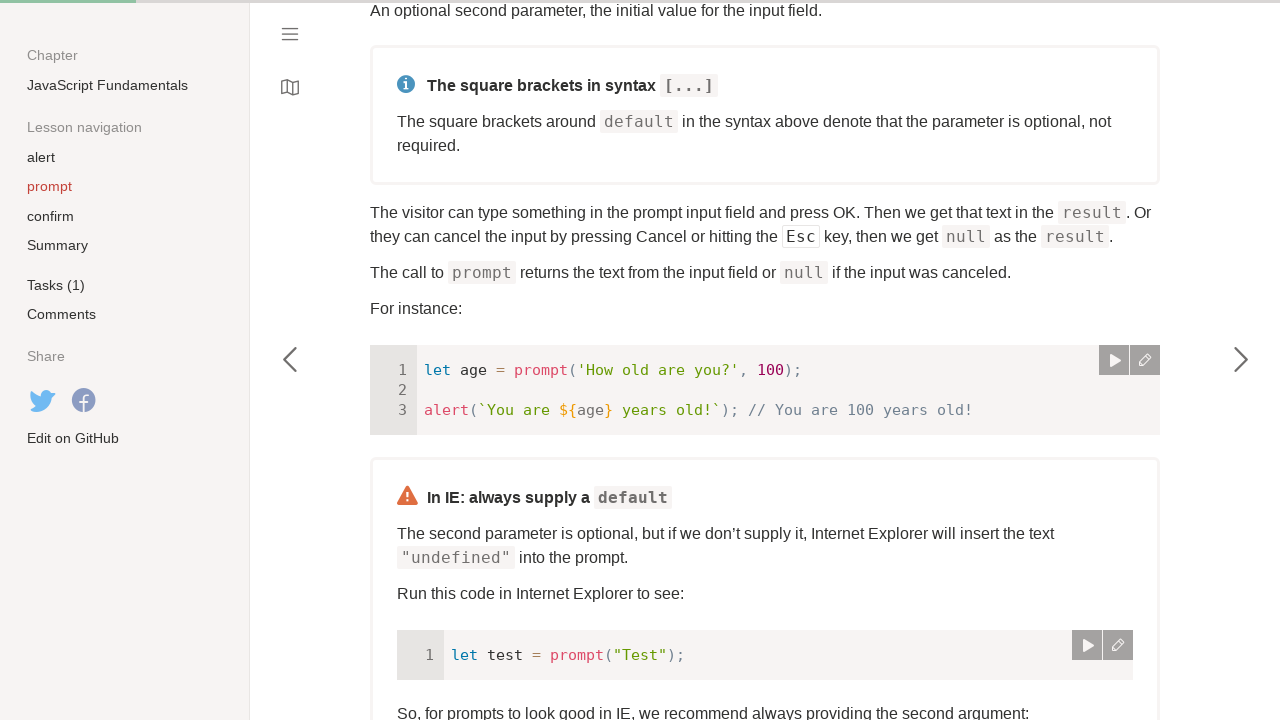

Confirm run button located and visible
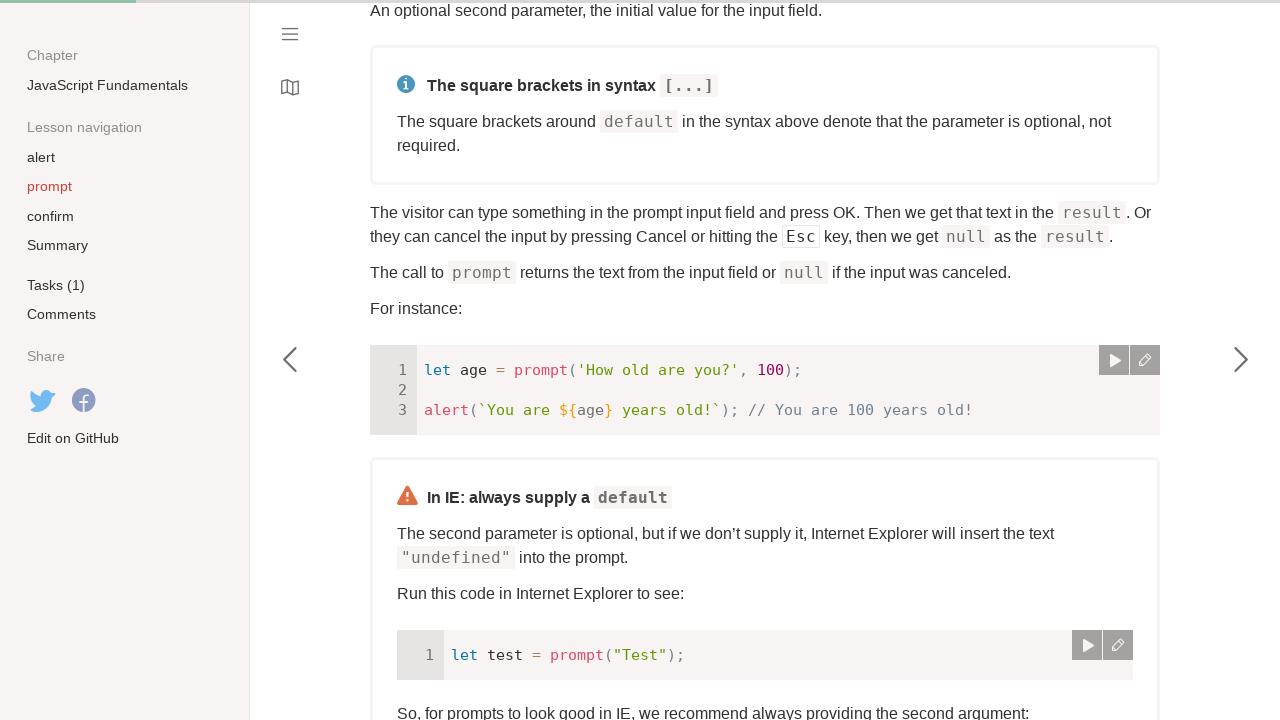

Dialog handler registered for confirm accept scenario
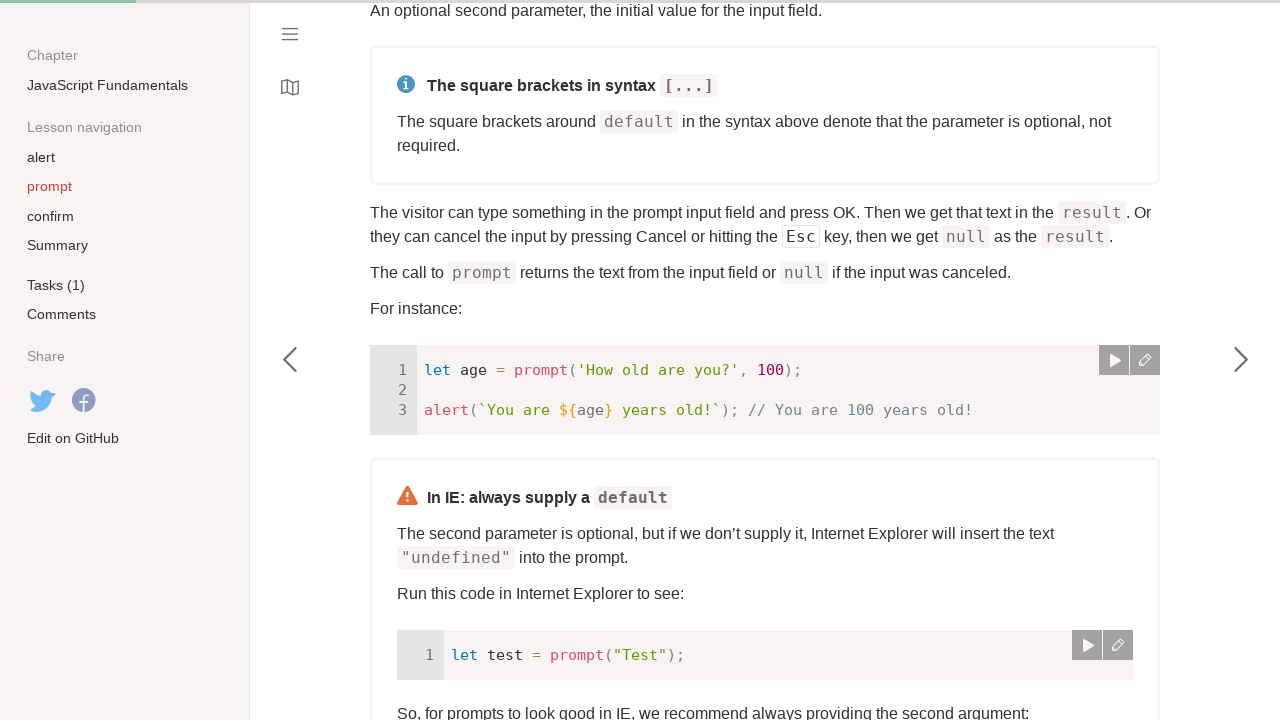

Clicked confirm run button and accepted at (1114, 360) on (//a[@data-action='run'])[5]
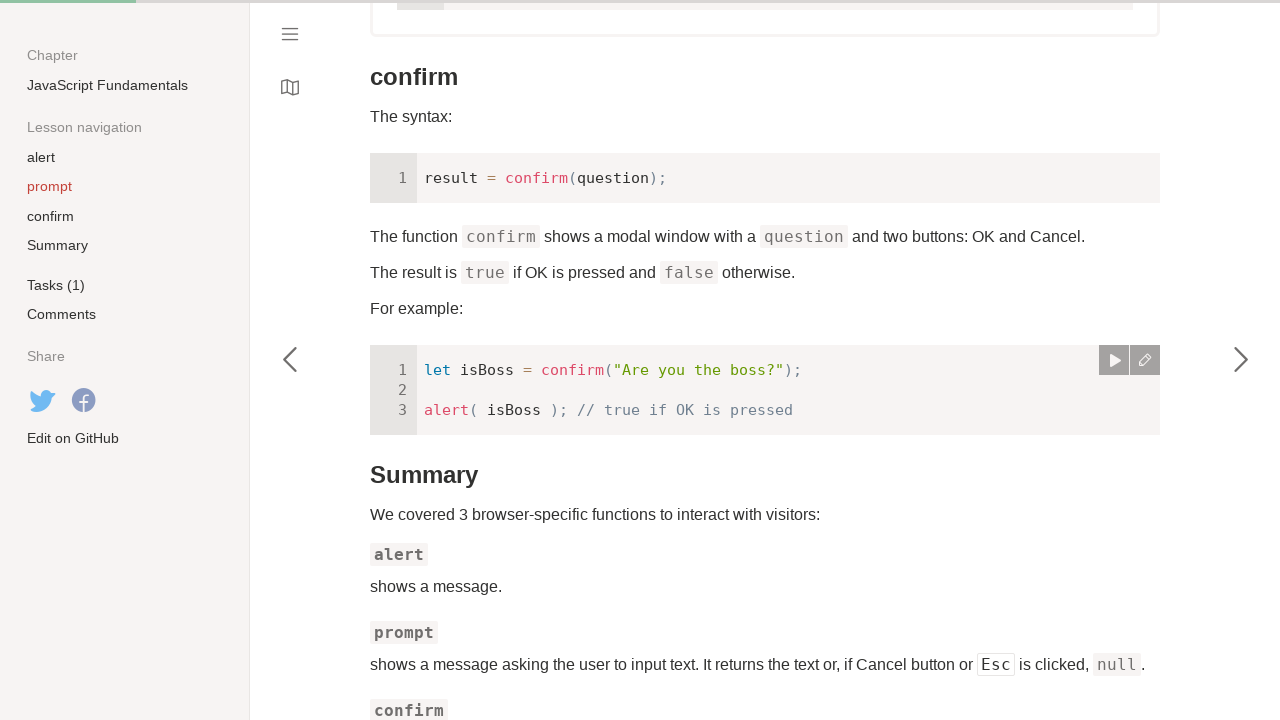

Waited for confirm accept dialogs to complete
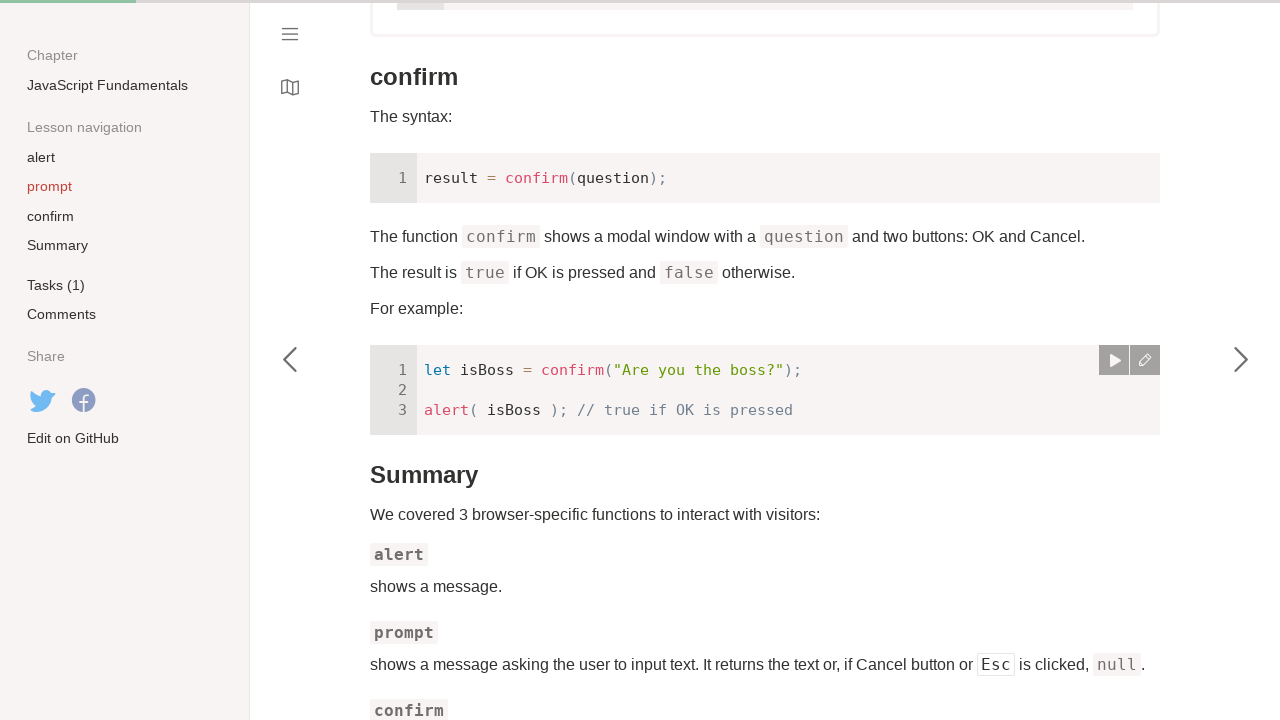

Removed confirm accept dialog handler
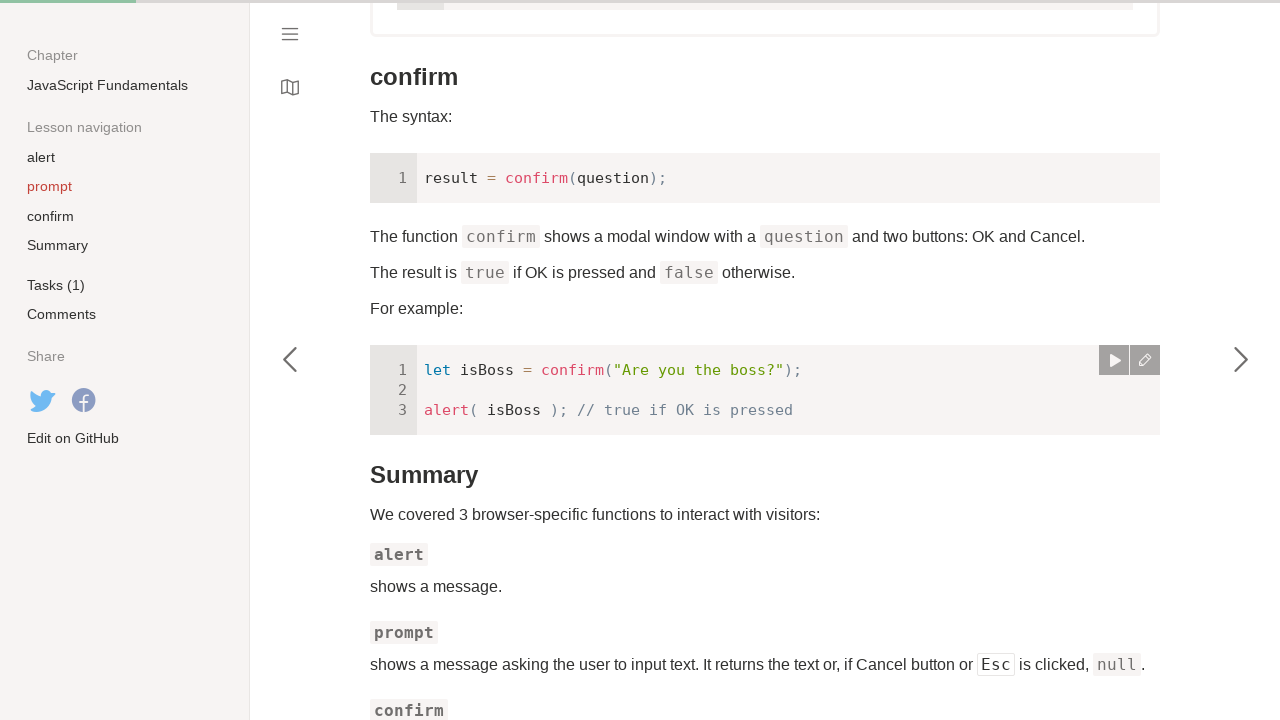

Dialog handler registered for confirm cancel scenario
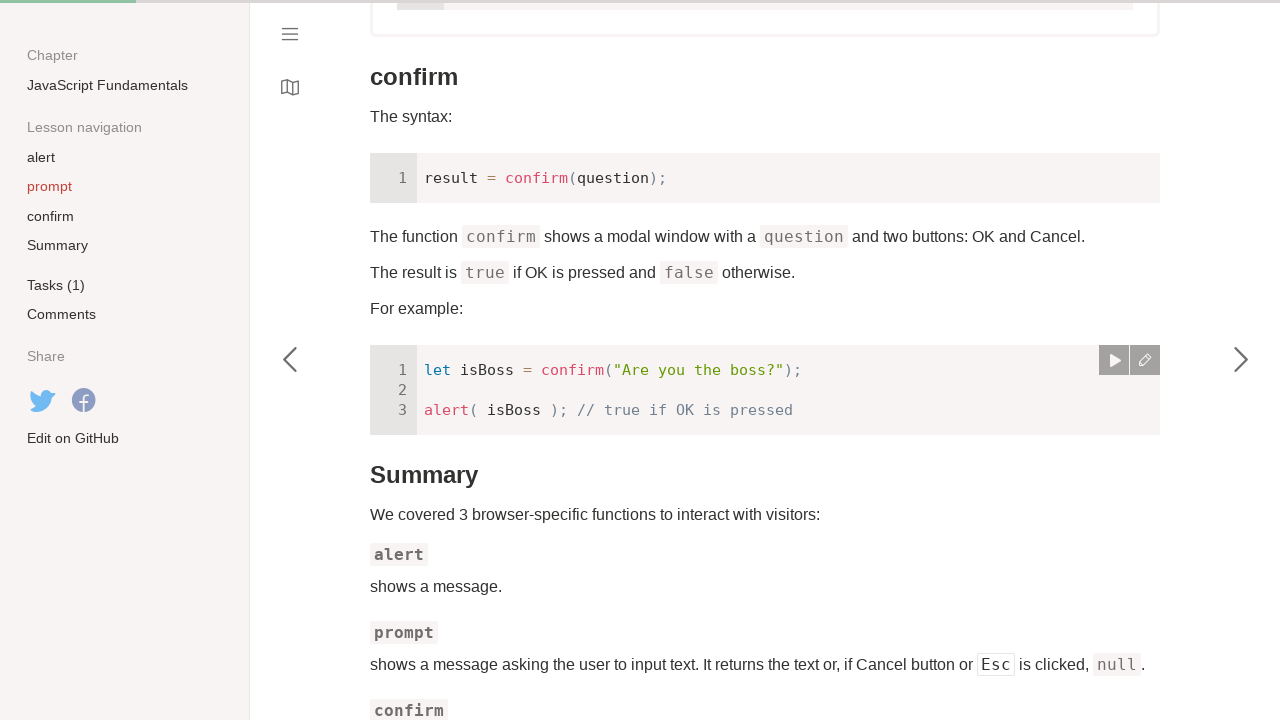

Clicked confirm run button to test cancel at (1114, 360) on (//a[@data-action='run'])[5]
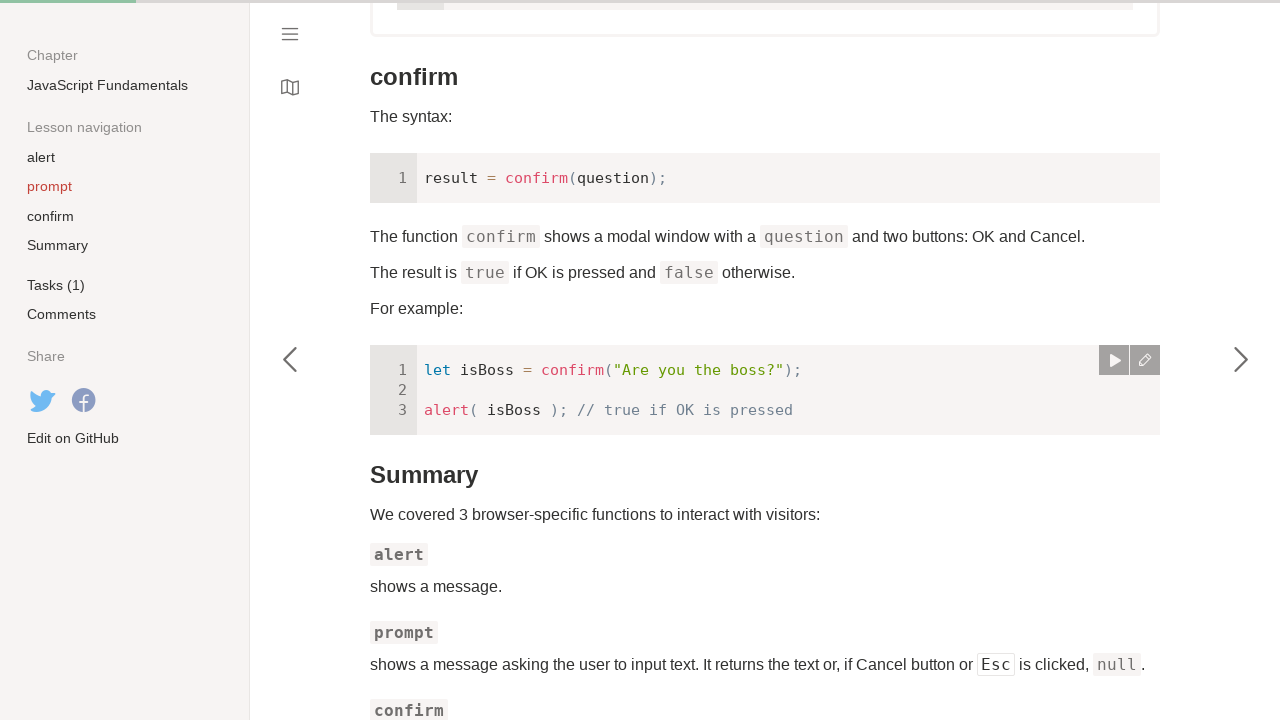

Waited for confirm cancel dialogs to complete
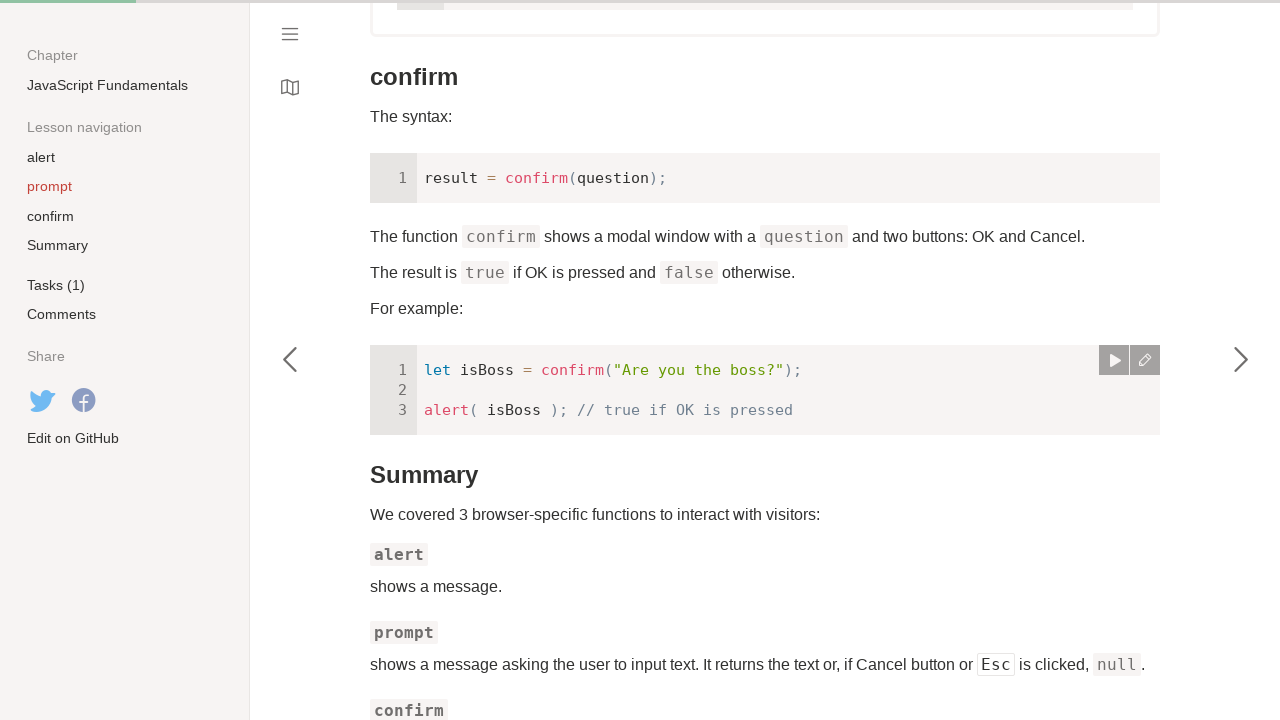

Removed confirm cancel dialog handler
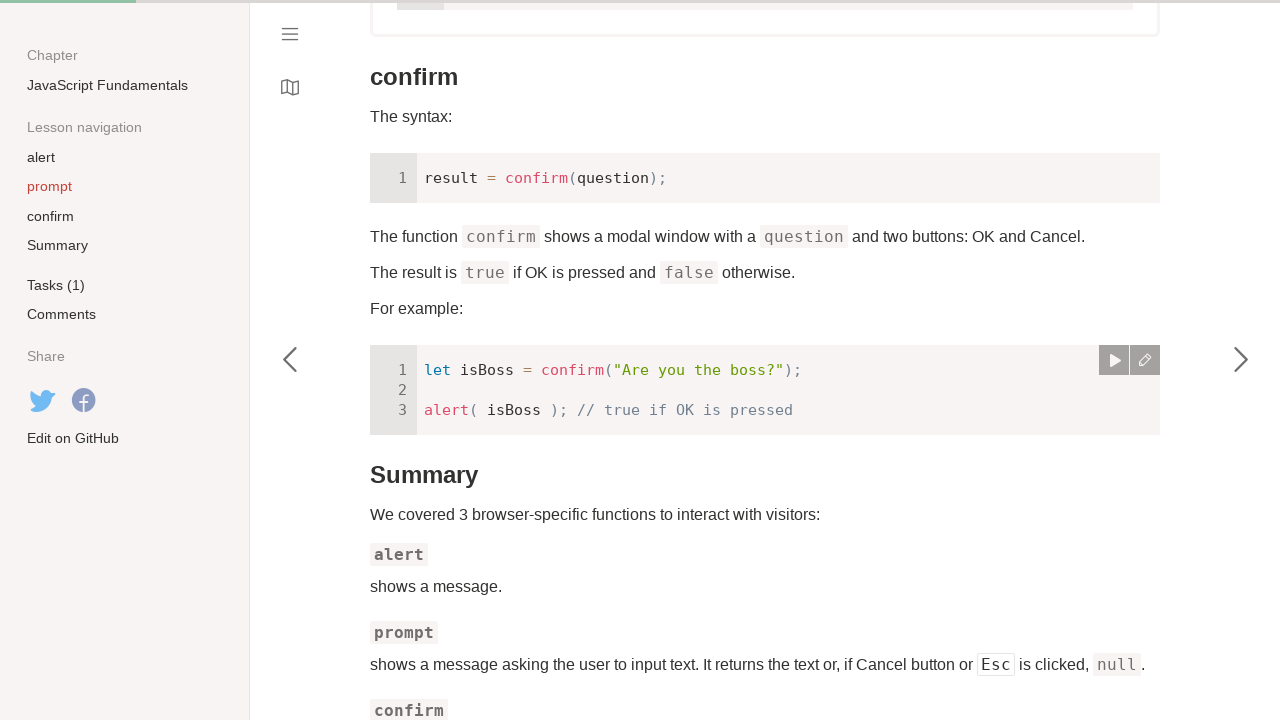

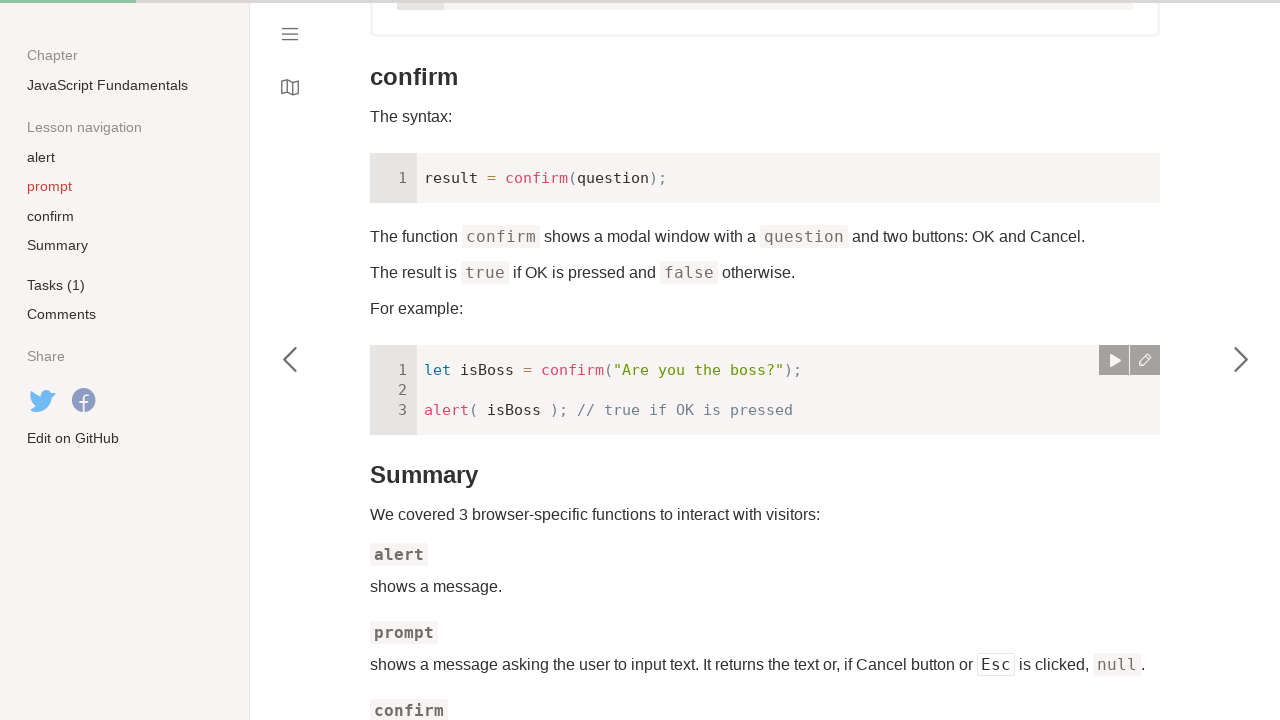